Navigates to DuckDuckGo homepage and modifies the search logo element by adding an "invisible" class to hide it

Starting URL: https://duckduckgo.com

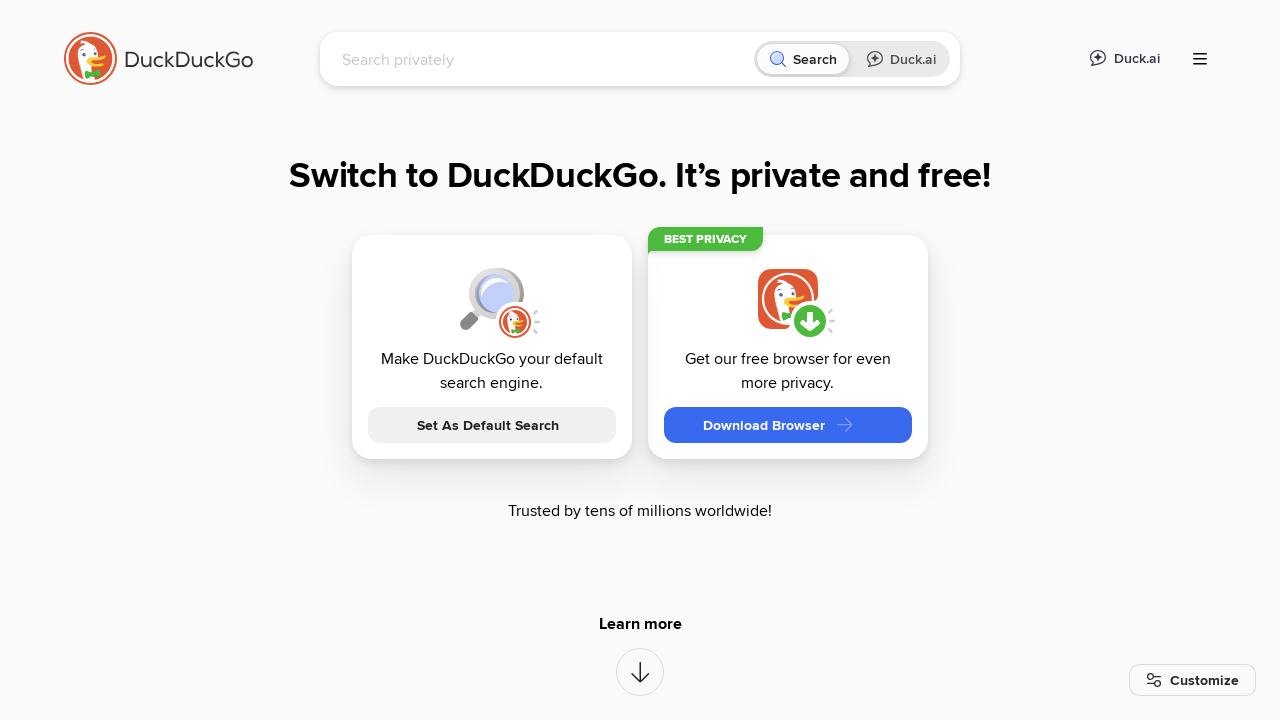

Waited for page to load (domcontentloaded state)
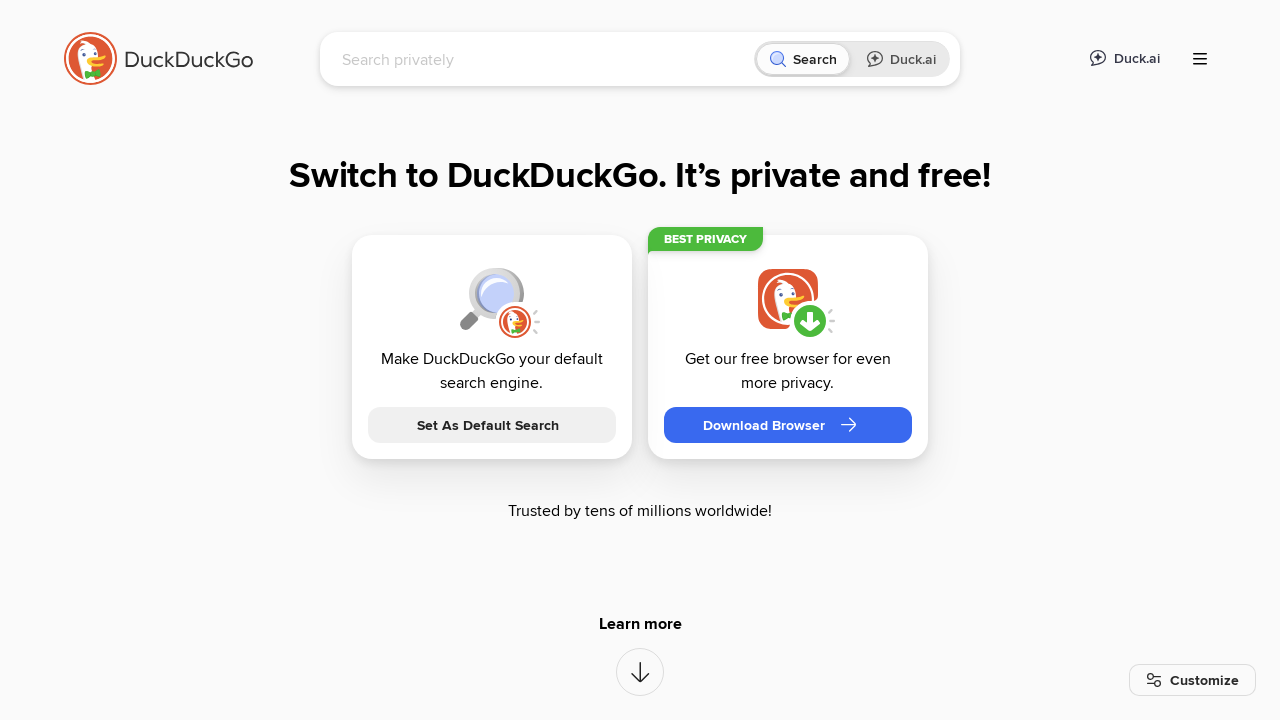

Added 'invisible' class to search logo element to hide it
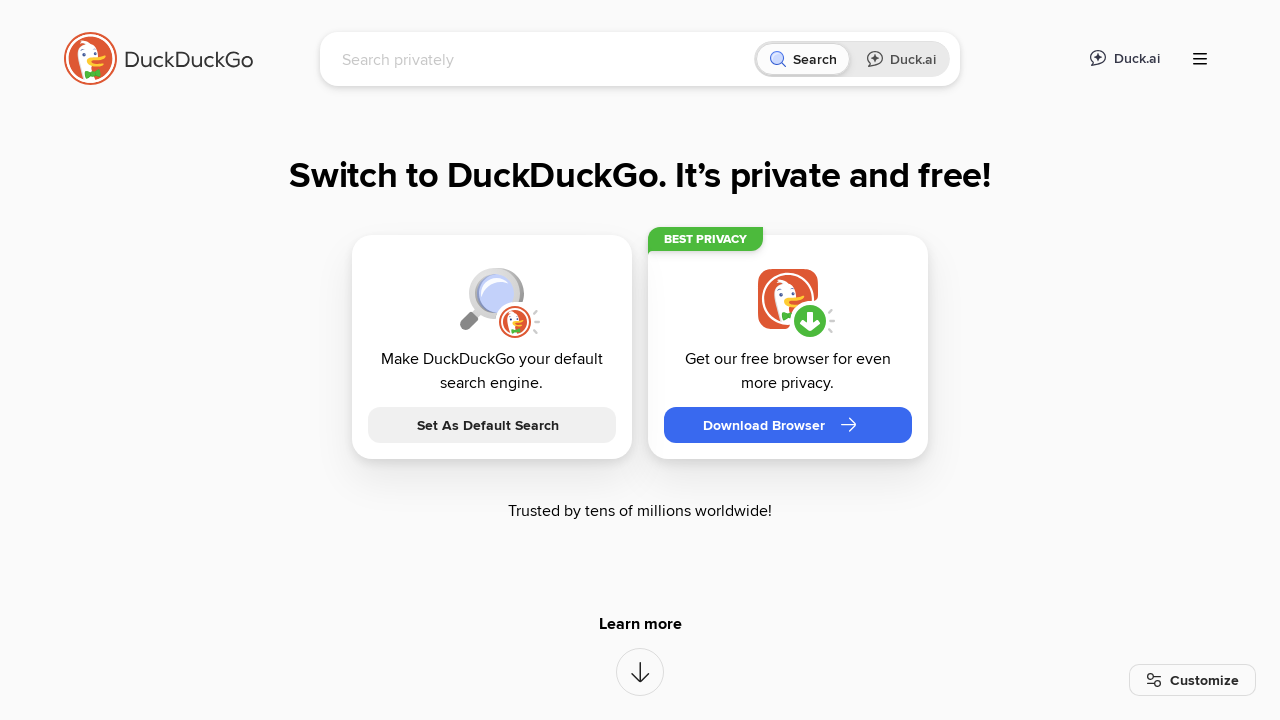

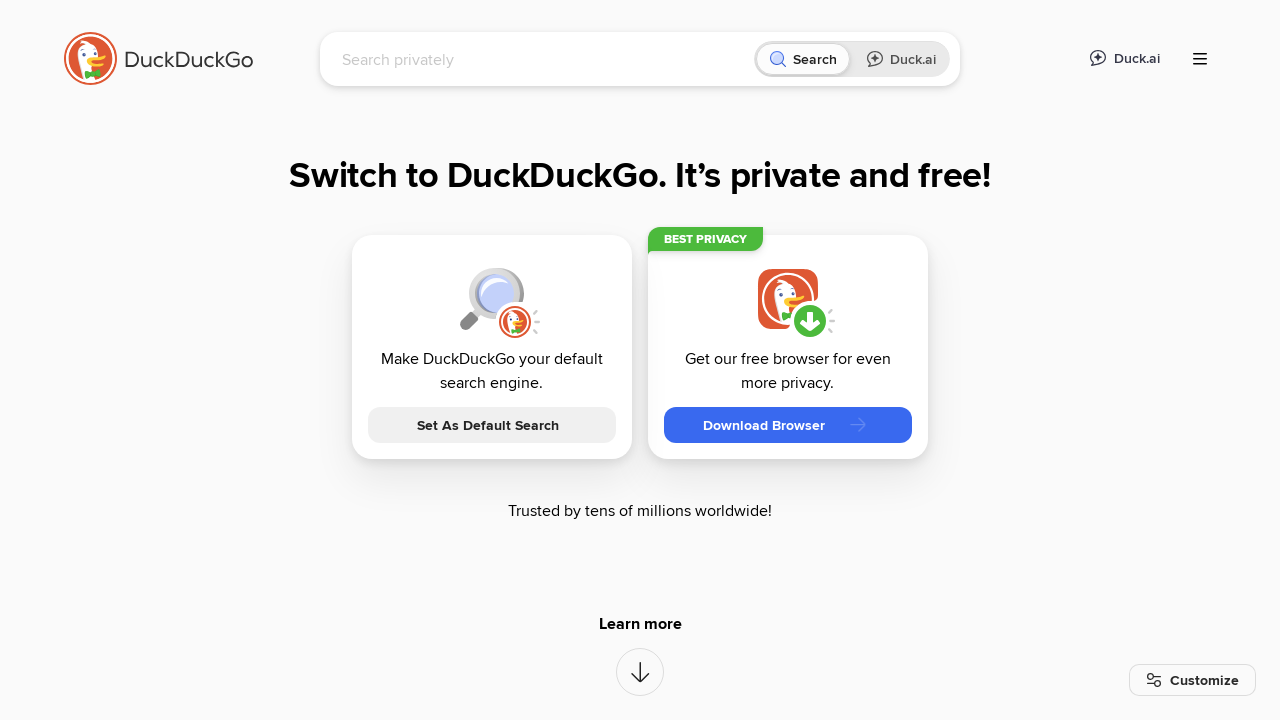